Tests checkbox functionality by clicking all checkboxes on the page

Starting URL: http://the-internet.herokuapp.com/checkboxes

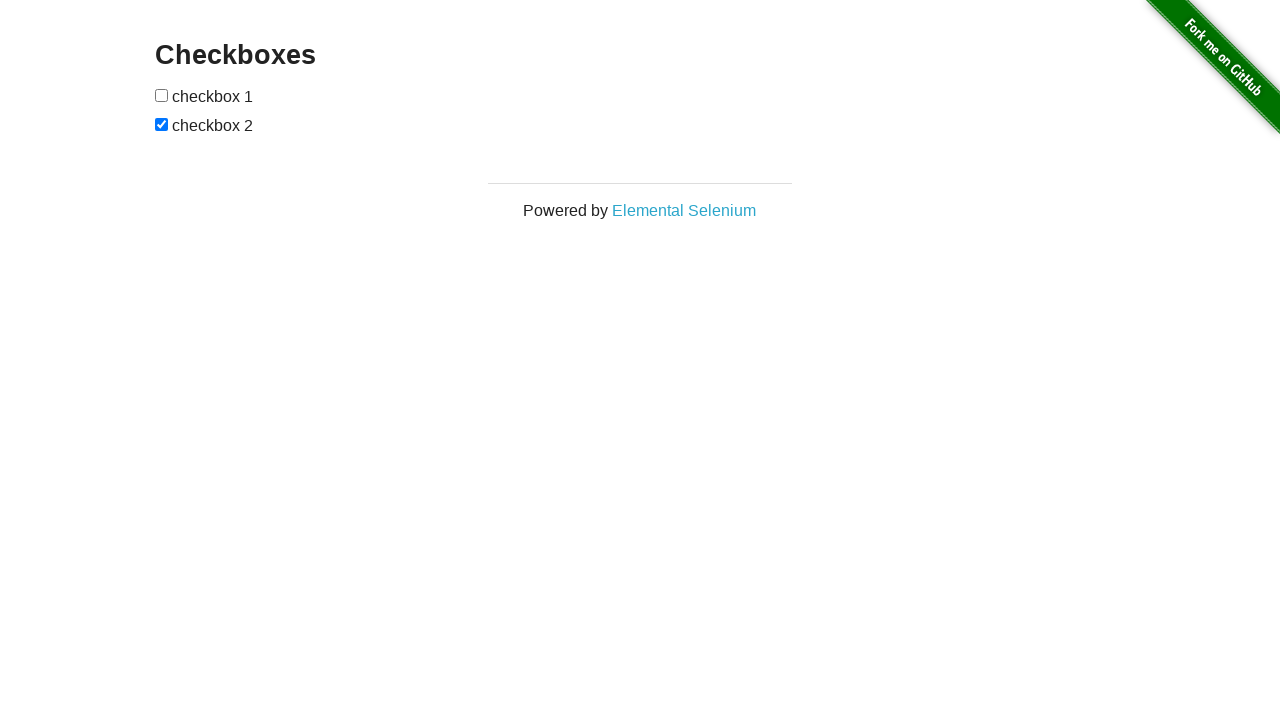

Located all checkboxes on the page
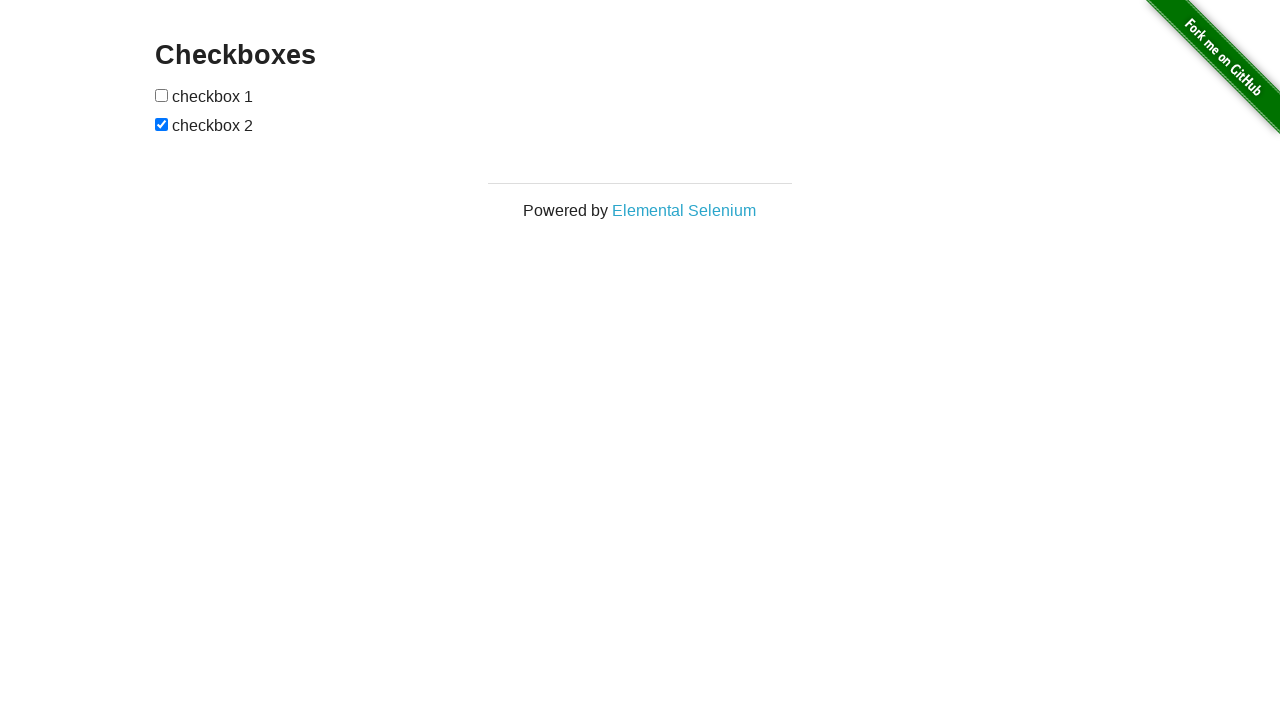

Clicked a checkbox at (162, 95) on input[type='checkbox'] >> nth=0
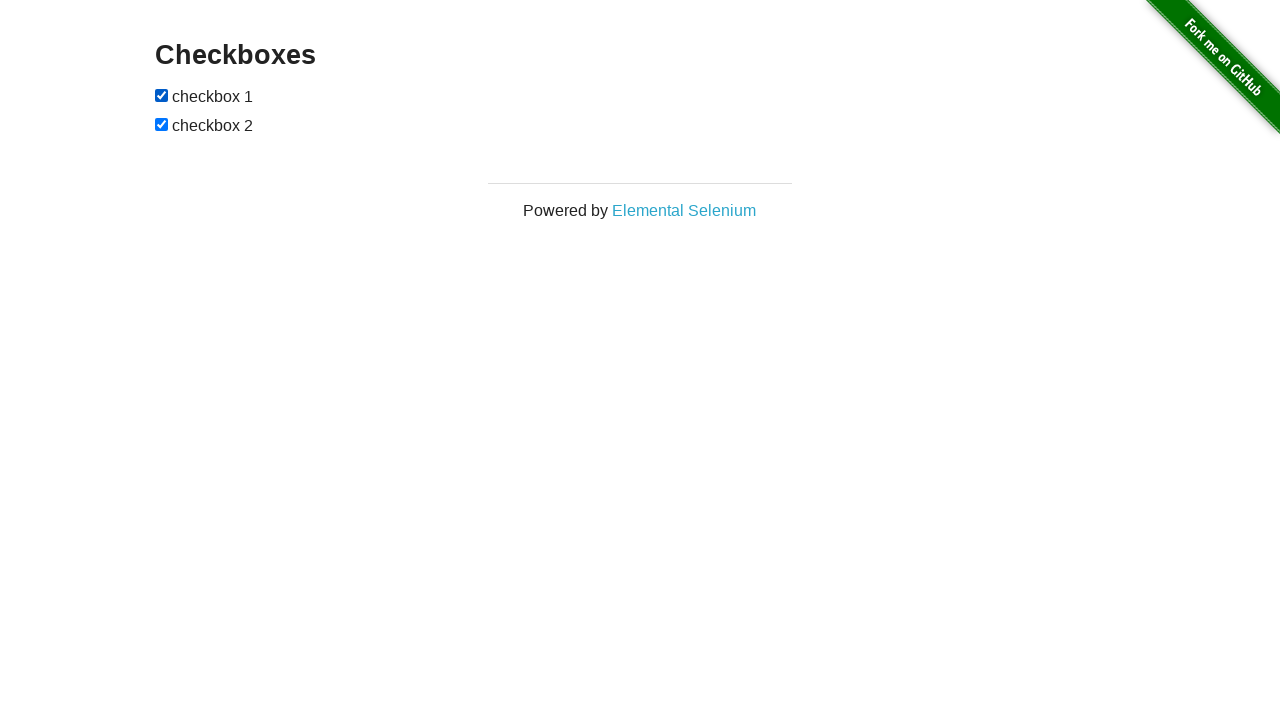

Clicked a checkbox at (162, 124) on input[type='checkbox'] >> nth=1
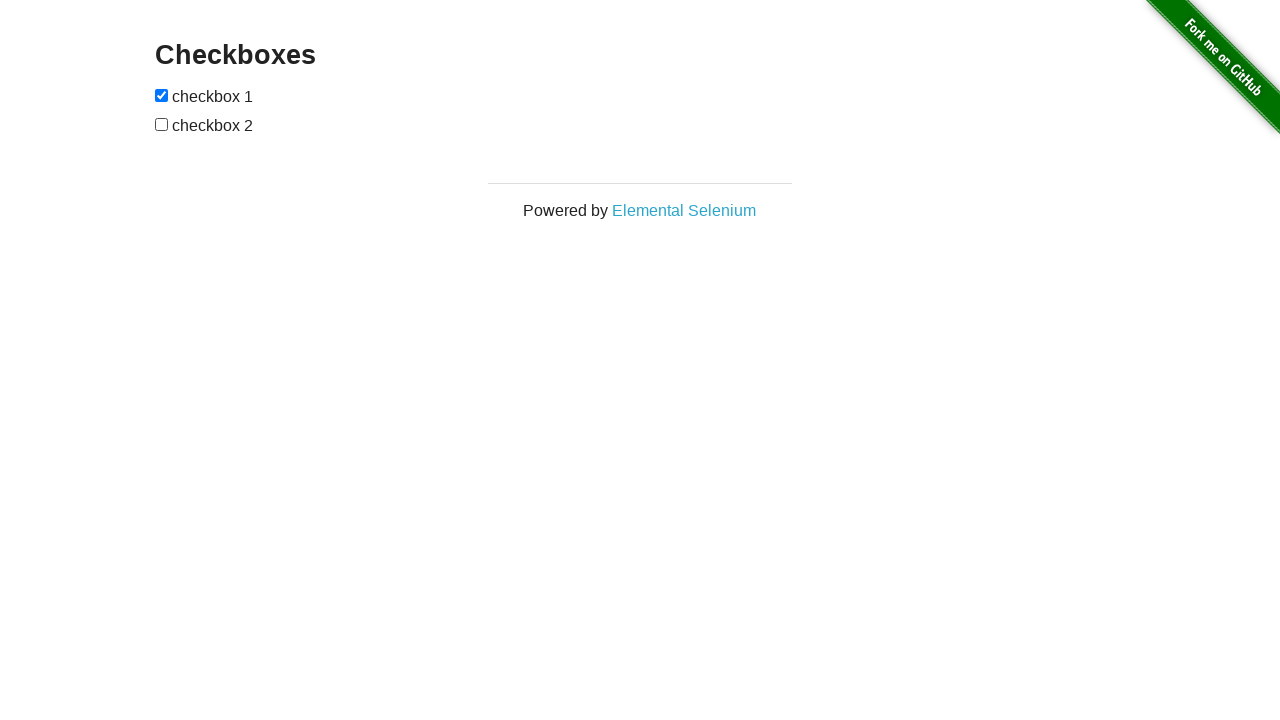

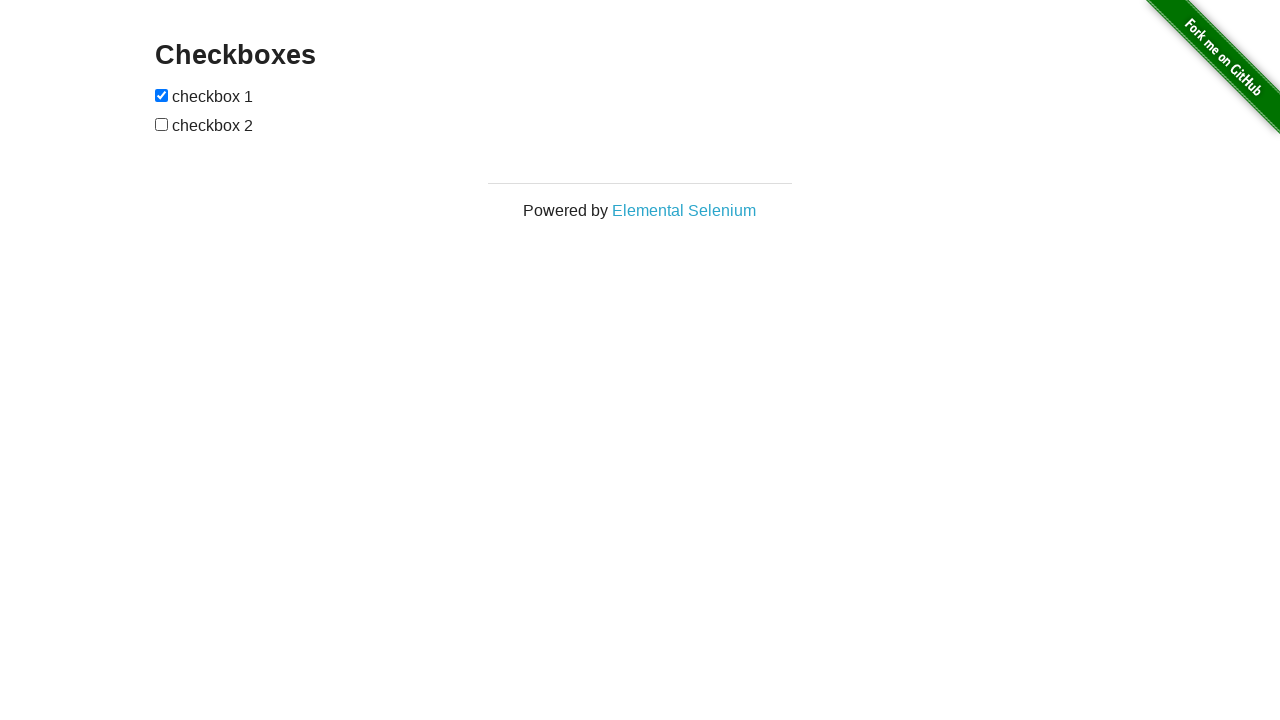